Tests the login form validation by submitting with only a username and verifying the missing password error message

Starting URL: https://www.saucedemo.com/

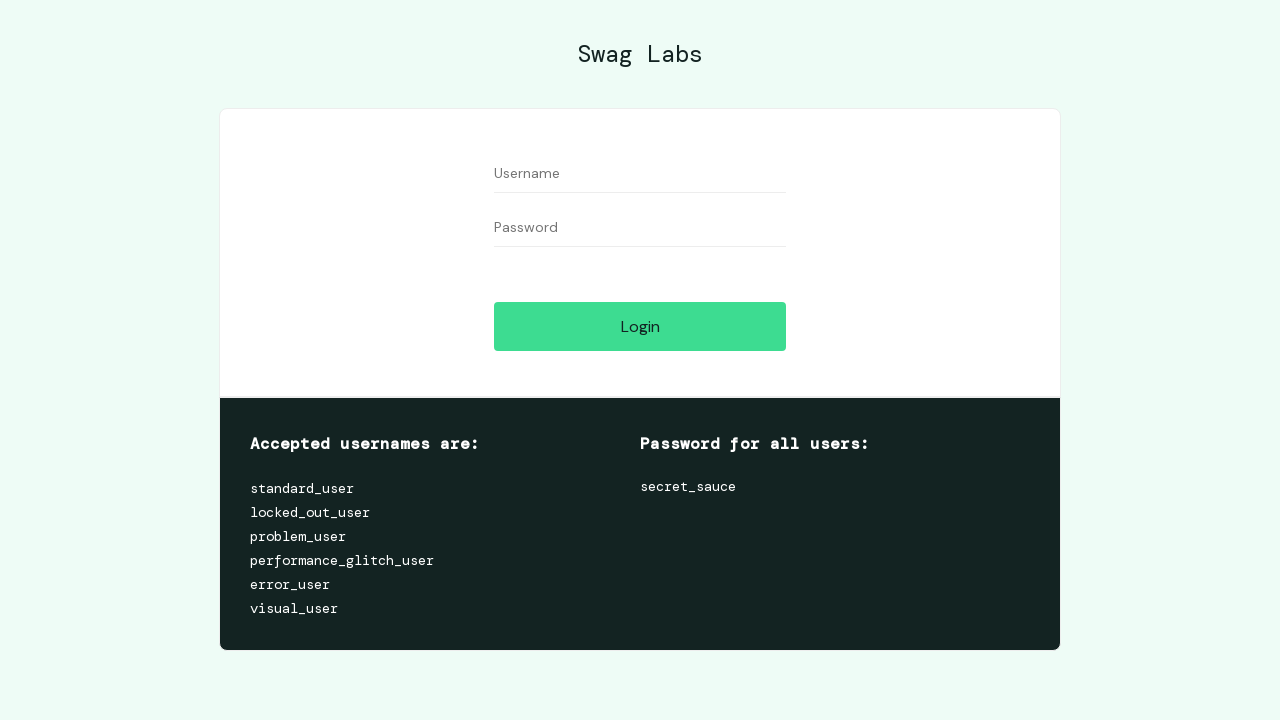

Filled username field with 'standard_user' on #user-name
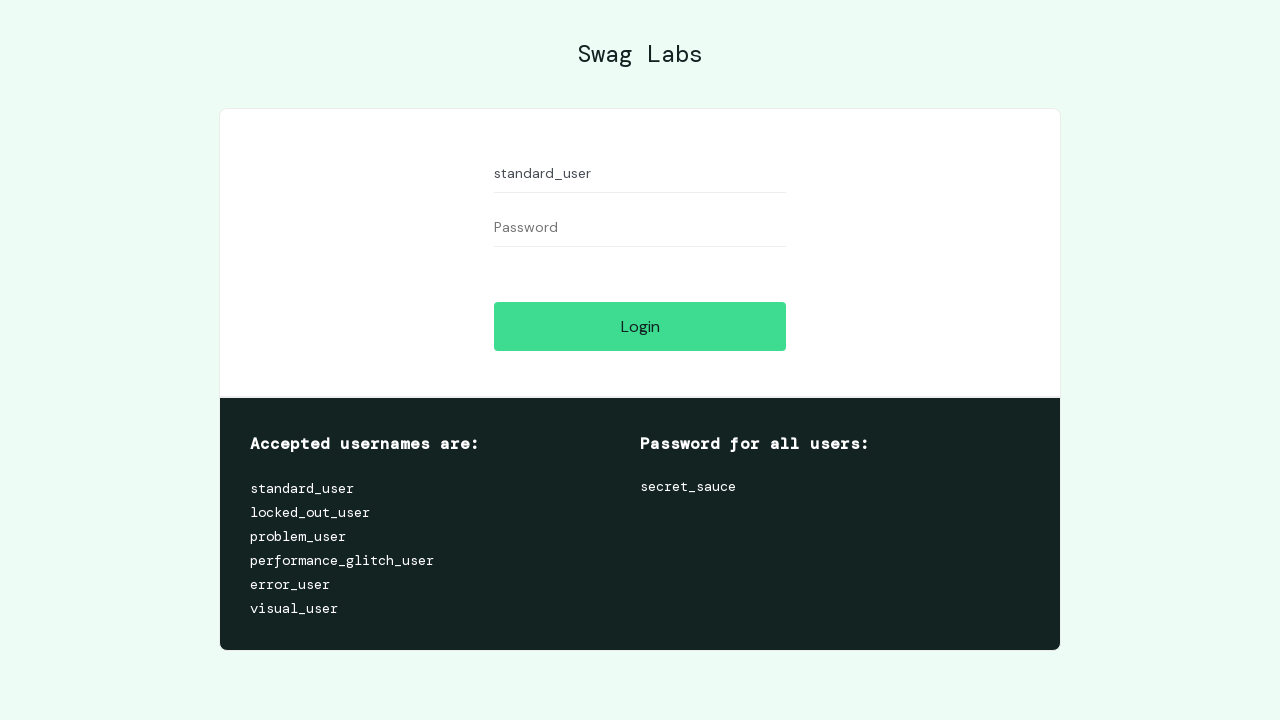

Clicked login button with missing password at (640, 326) on #login-button
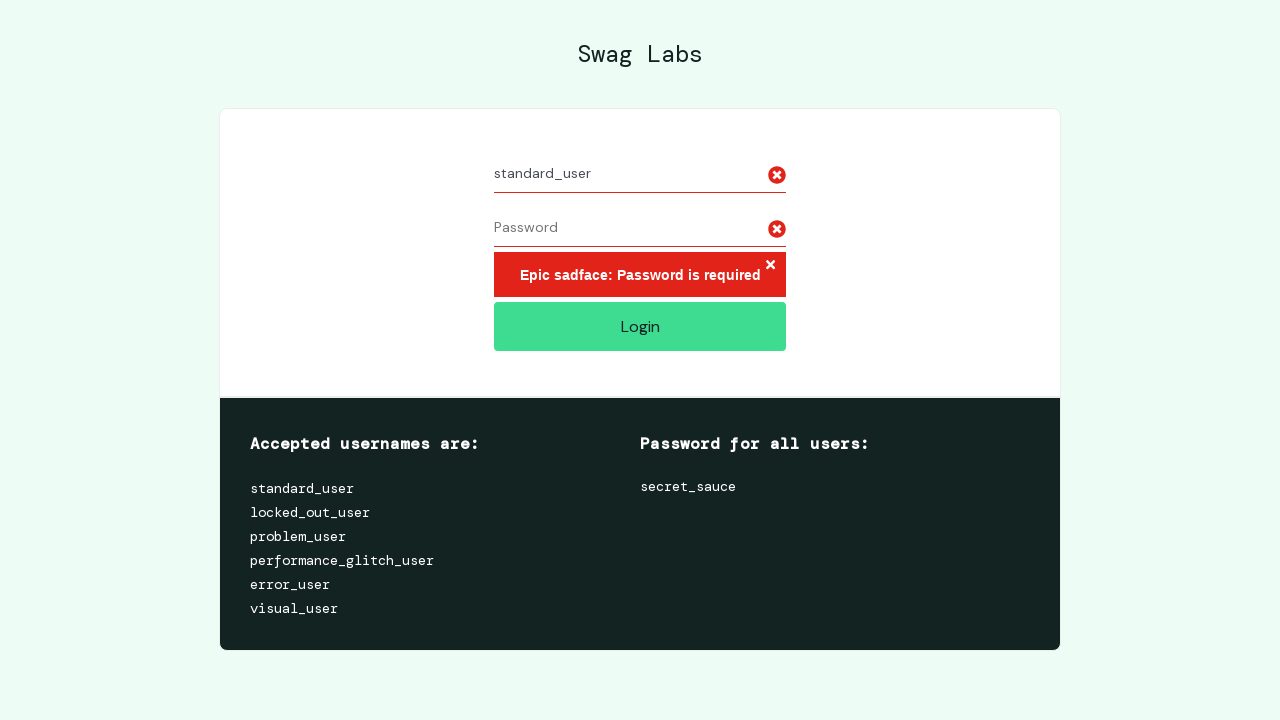

Error message container appeared
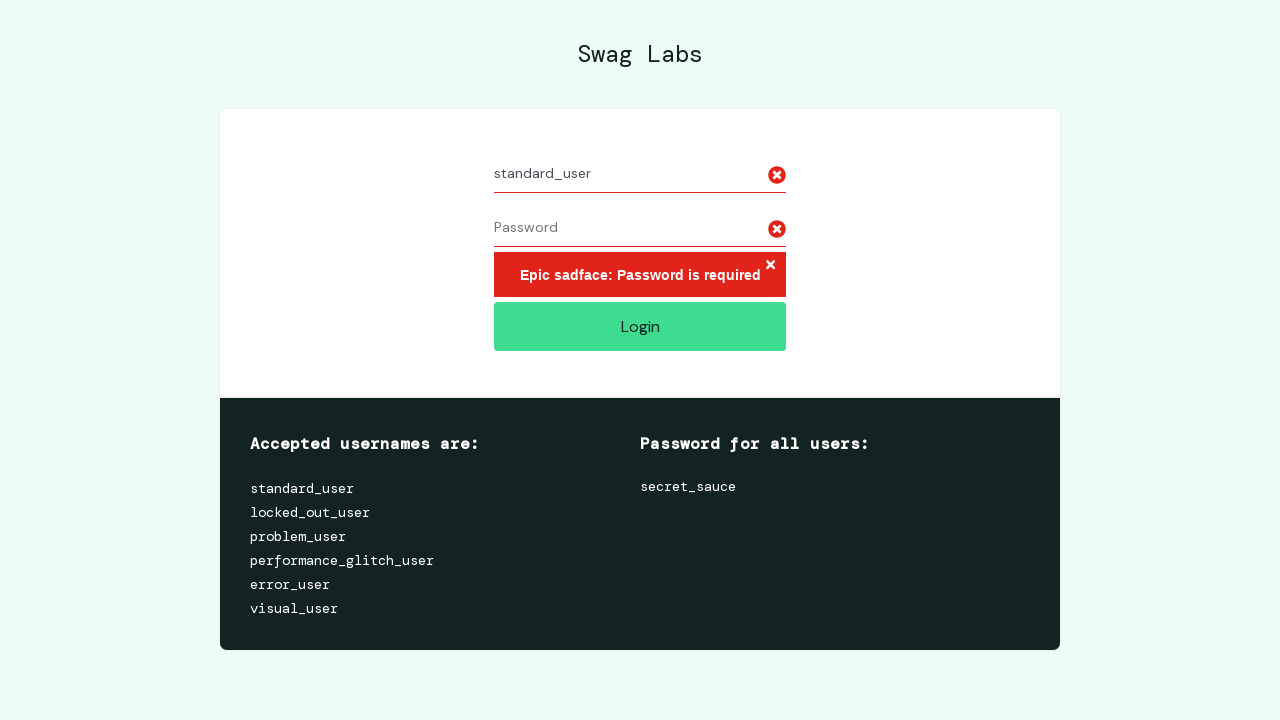

Retrieved error message text from page
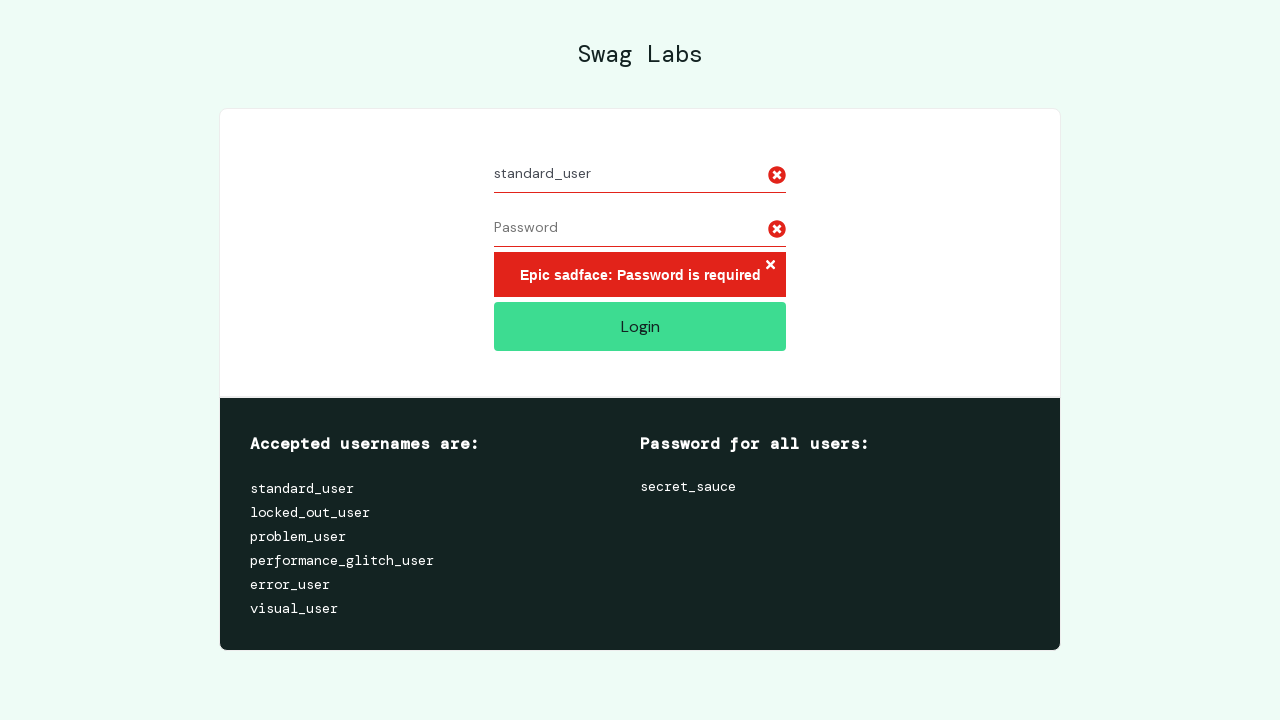

Verified error message matches expected text: 'Epic sadface: Password is required'
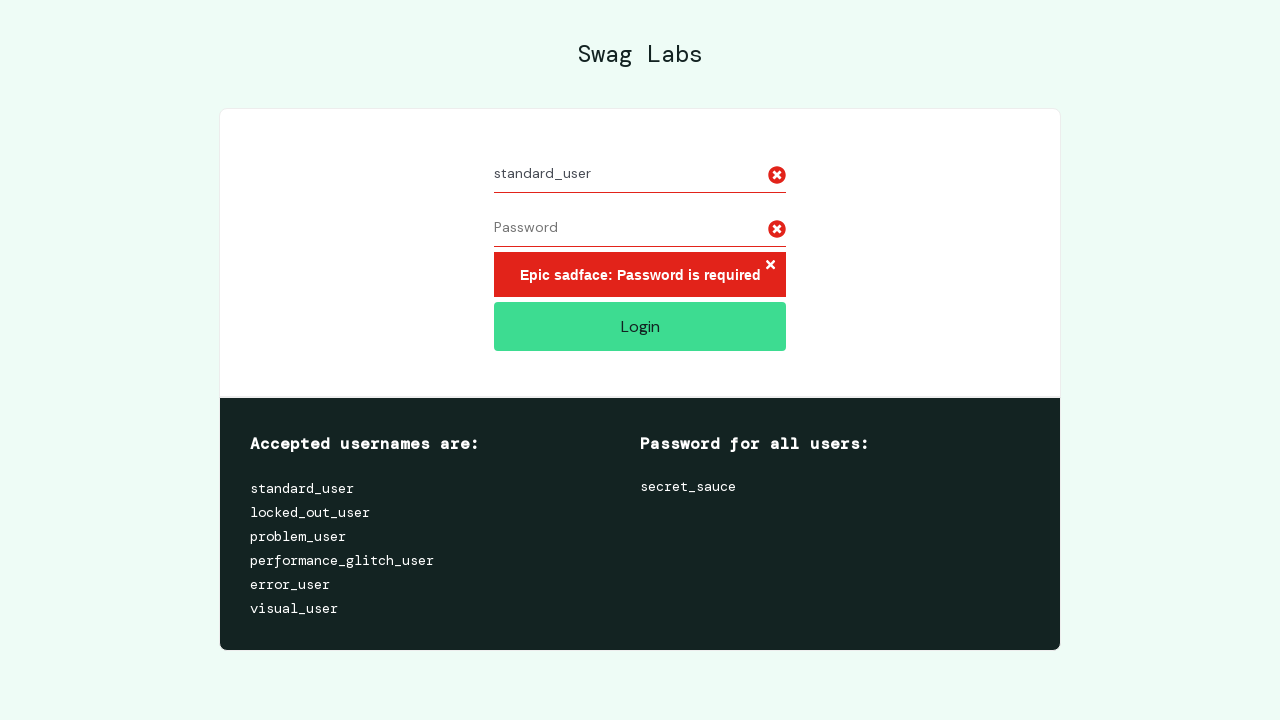

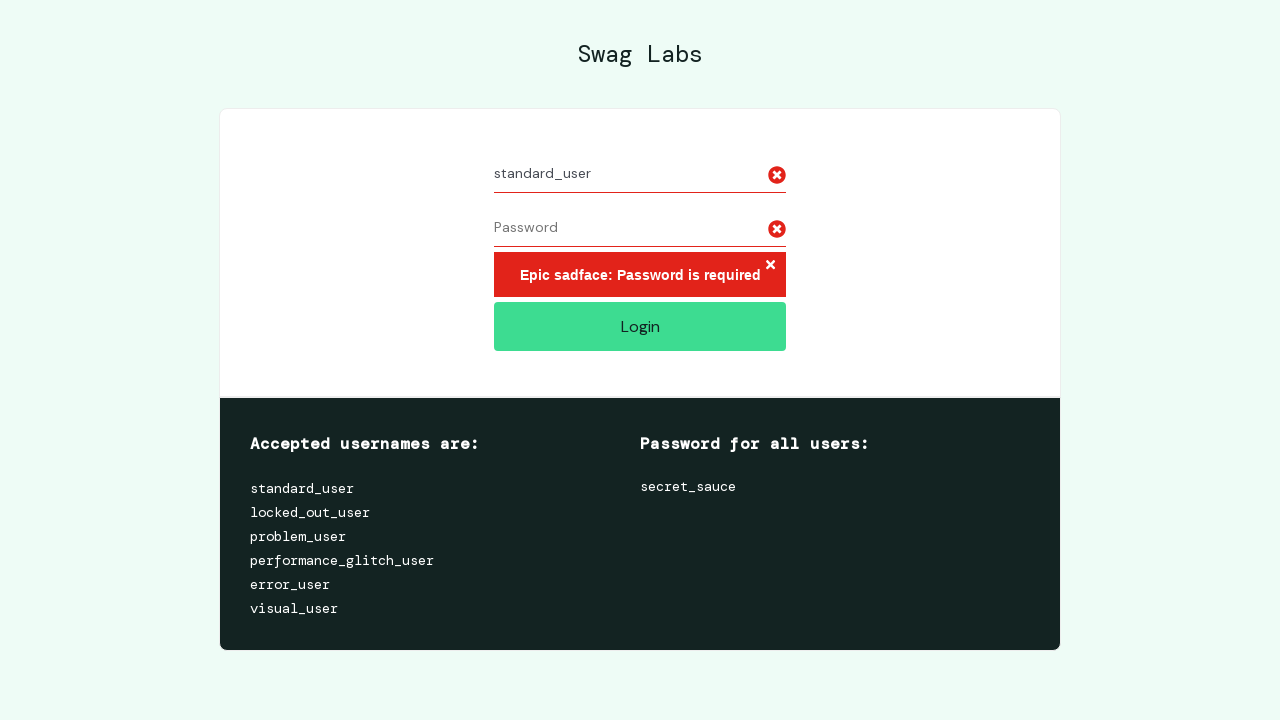